Tests browser window/tab handling by clicking a button to open a new tab, switching to the new tab to verify content, then switching back to the parent window

Starting URL: https://demoqa.com/browser-windows

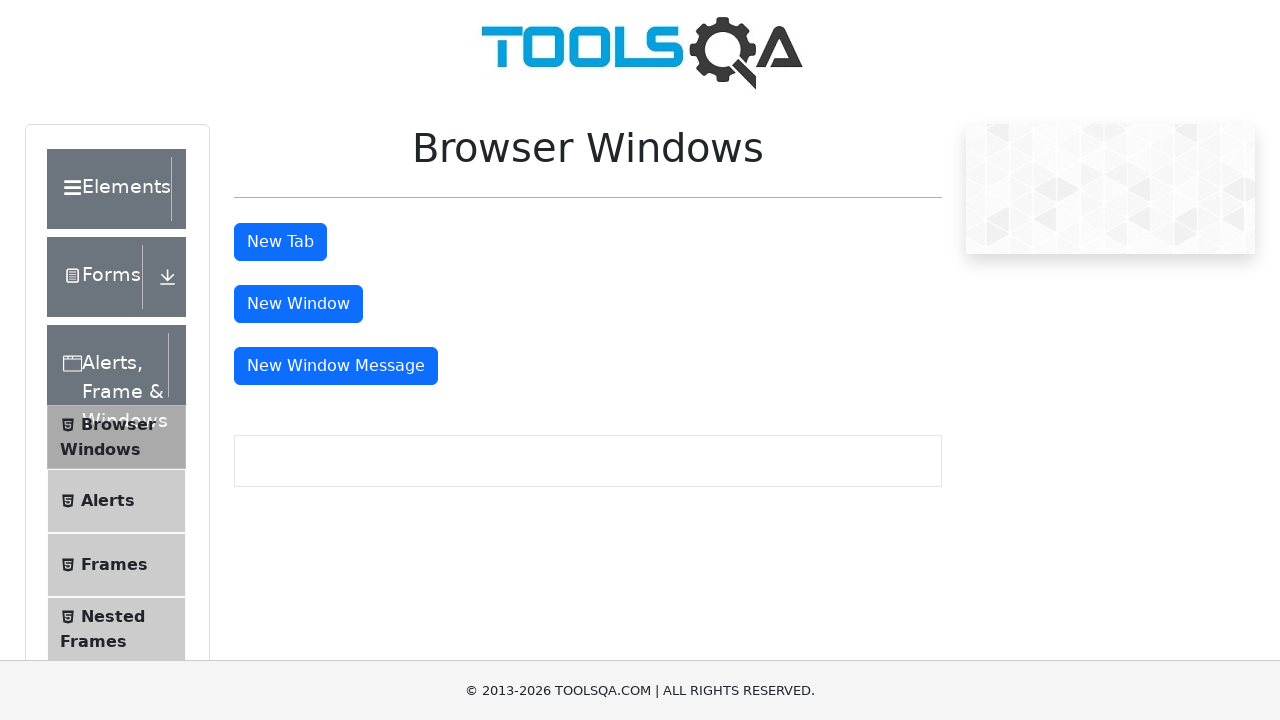

Clicked the 'New Tab' button to open a new tab at (280, 242) on #tabButton
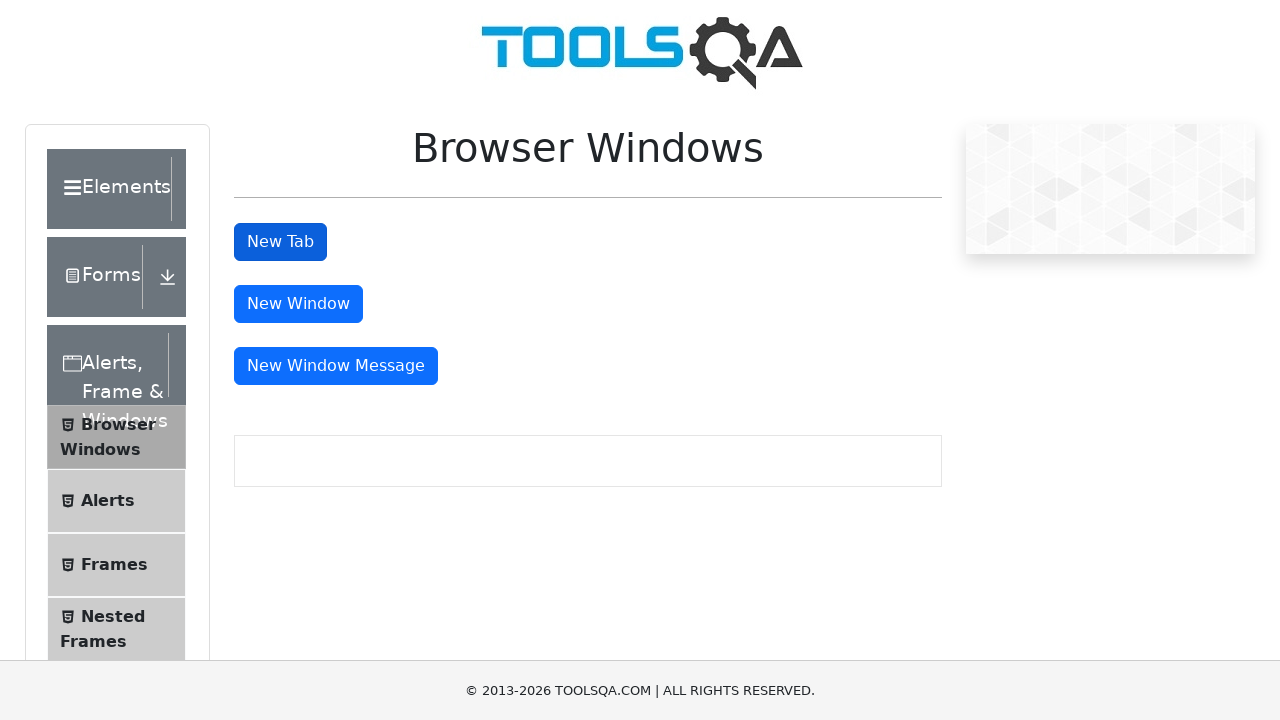

New tab opened and captured at (280, 242) on #tabButton
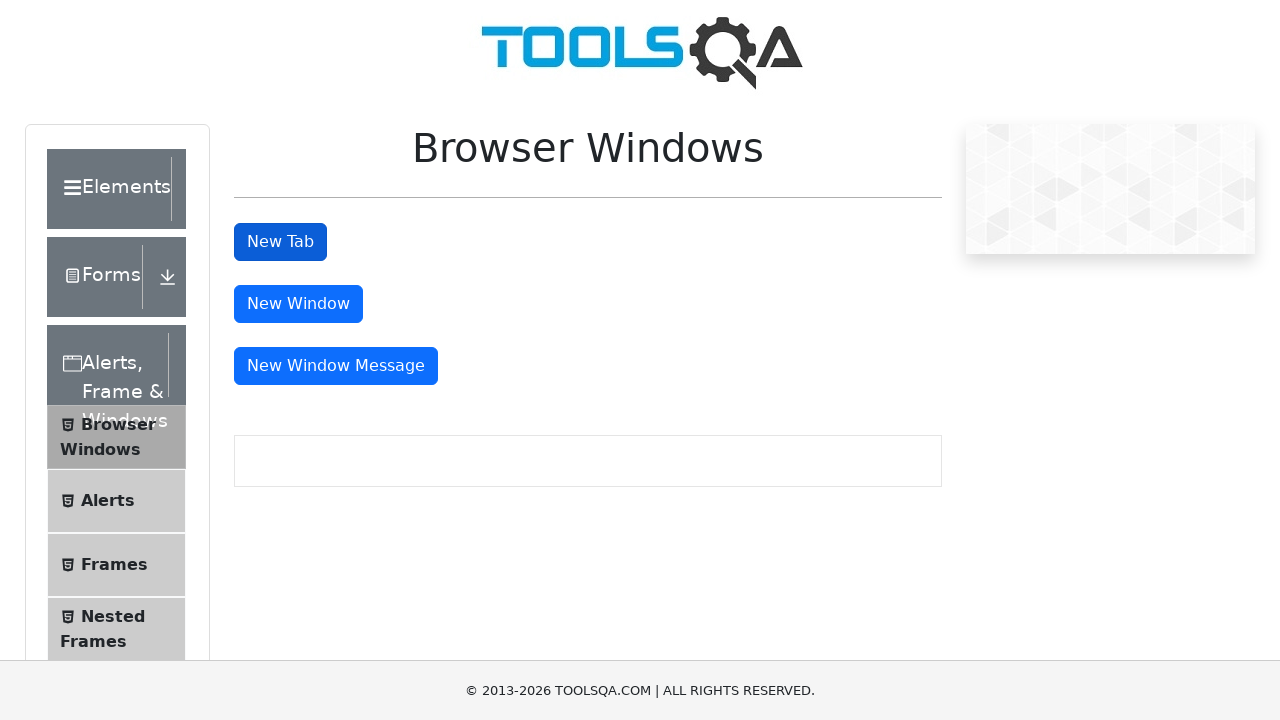

New tab page fully loaded
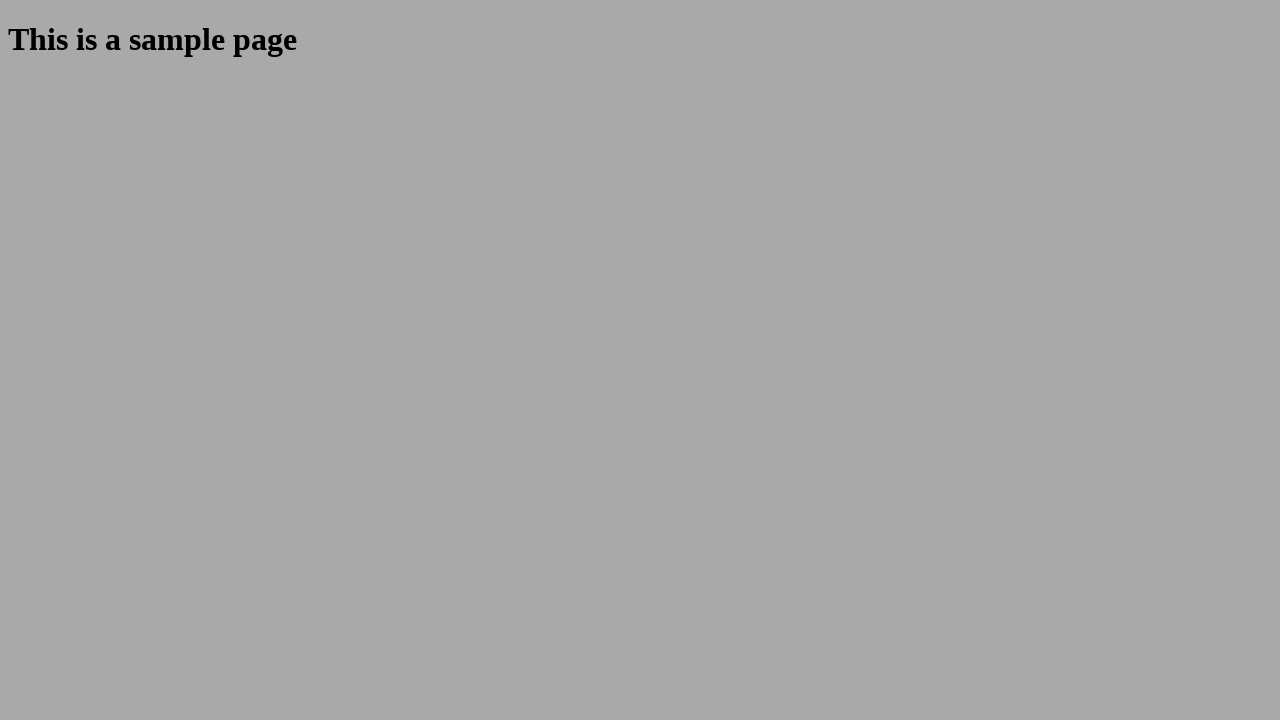

Verified 'Sample Heading' element is present on new tab
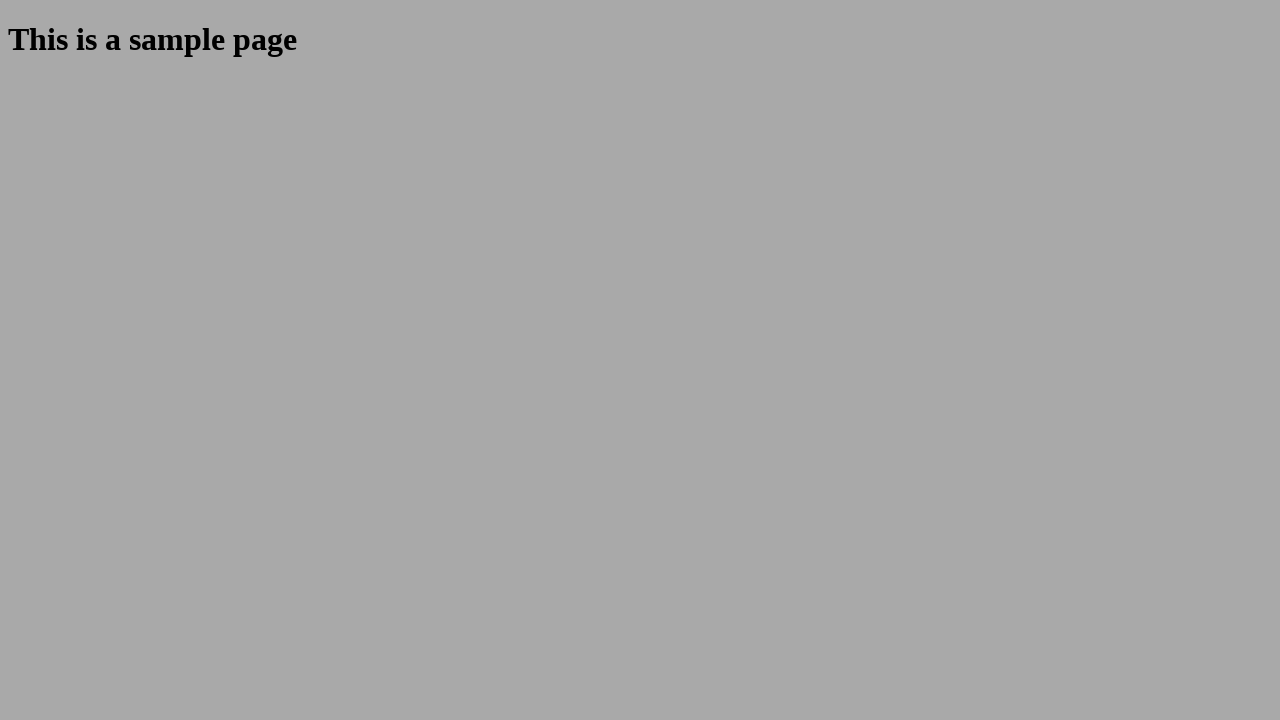

Closed the new tab
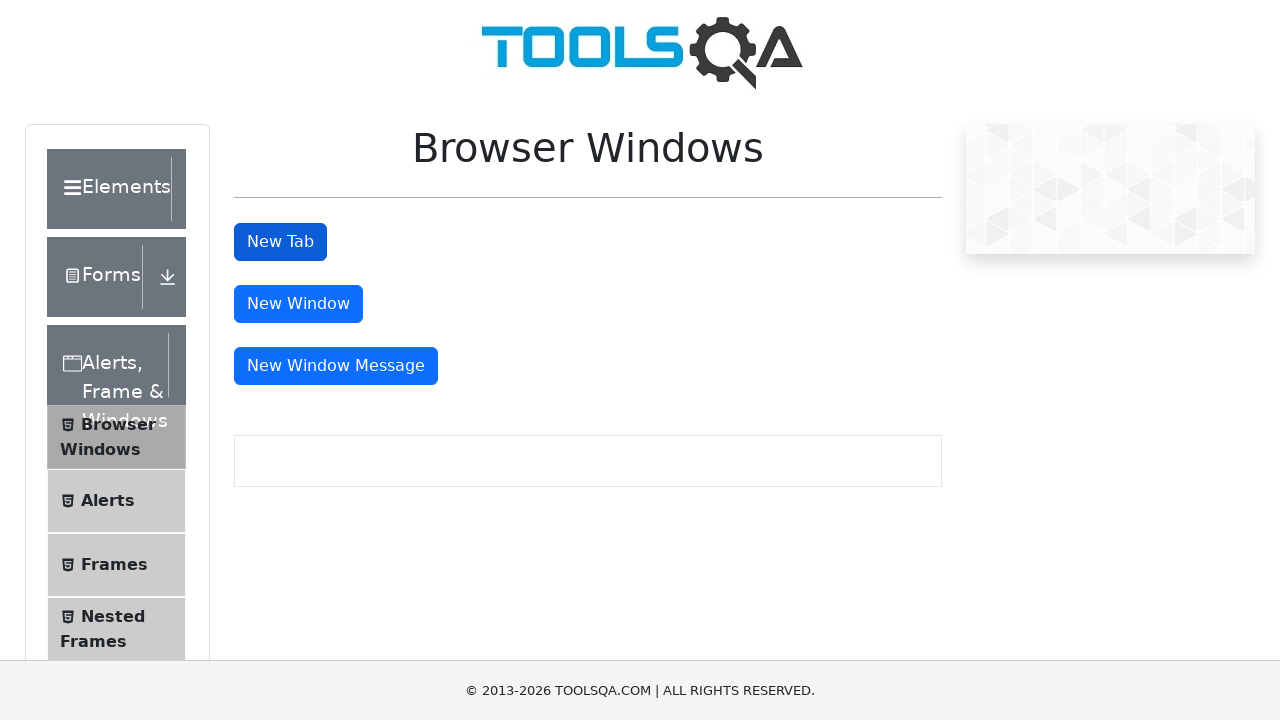

Verified 'New Tab' button is present on original page
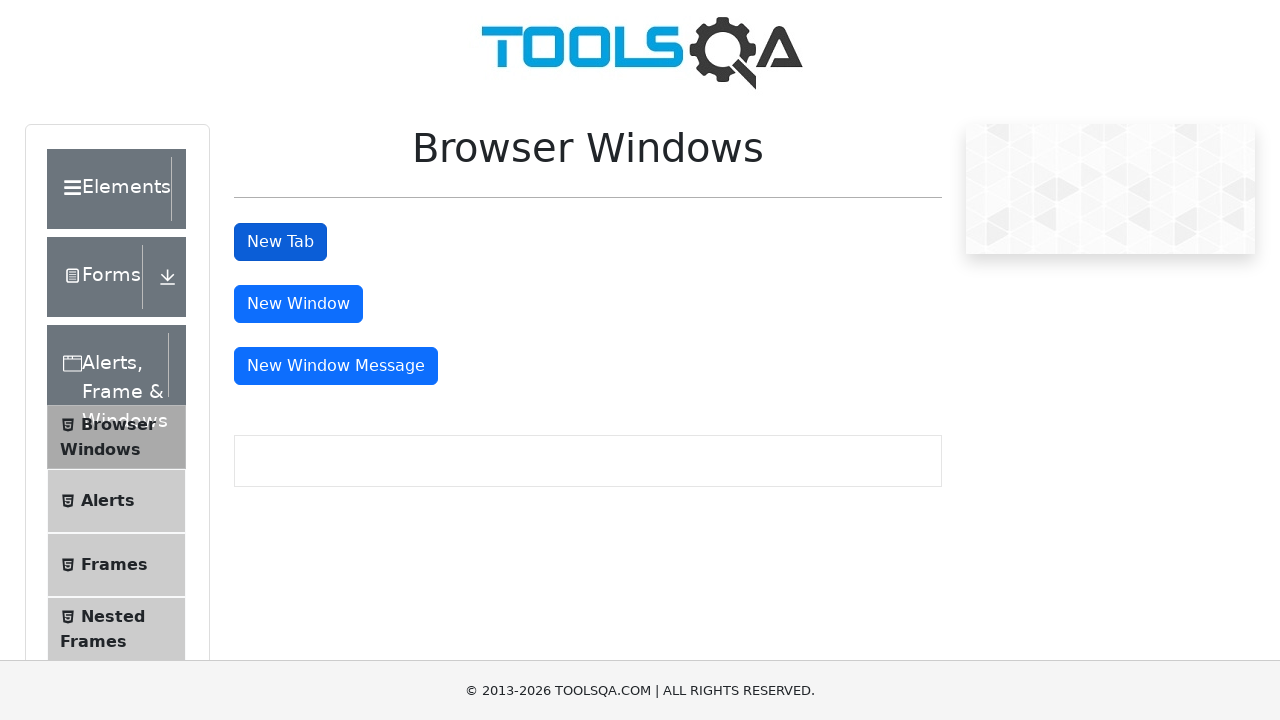

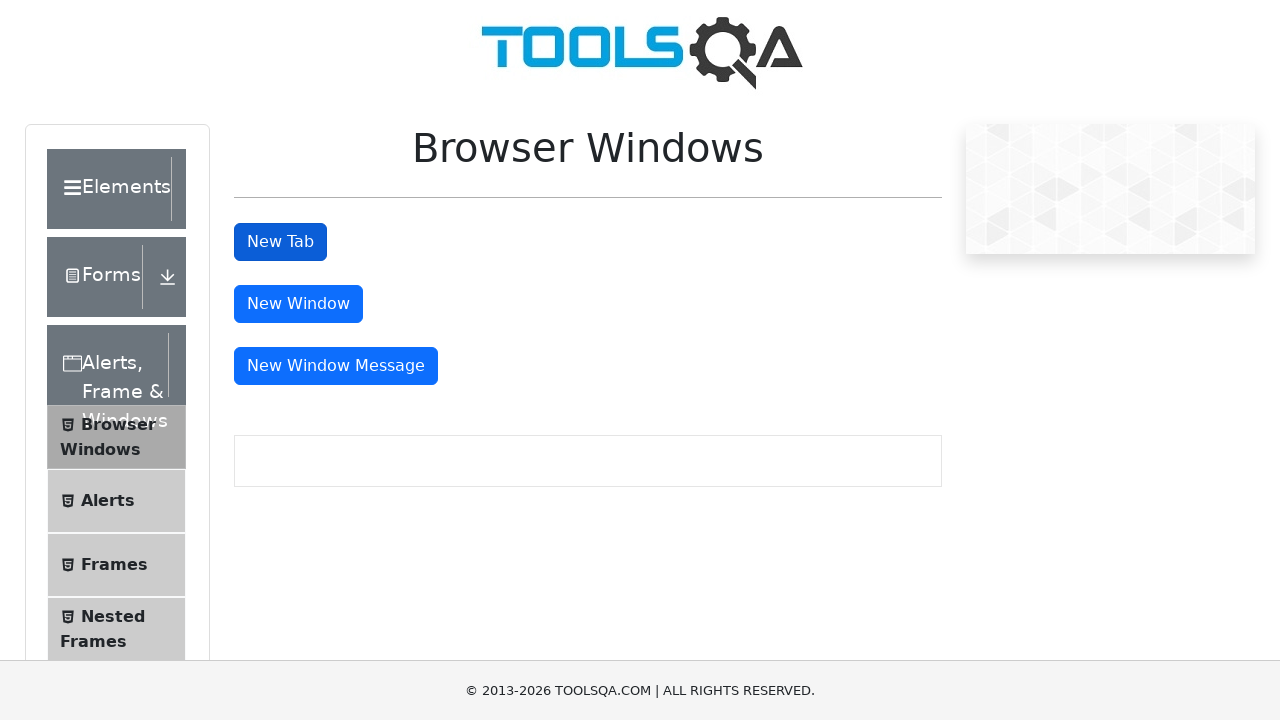